Navigates to Hacker News newest submissions page and verifies the page title is correct

Starting URL: https://news.ycombinator.com/newest

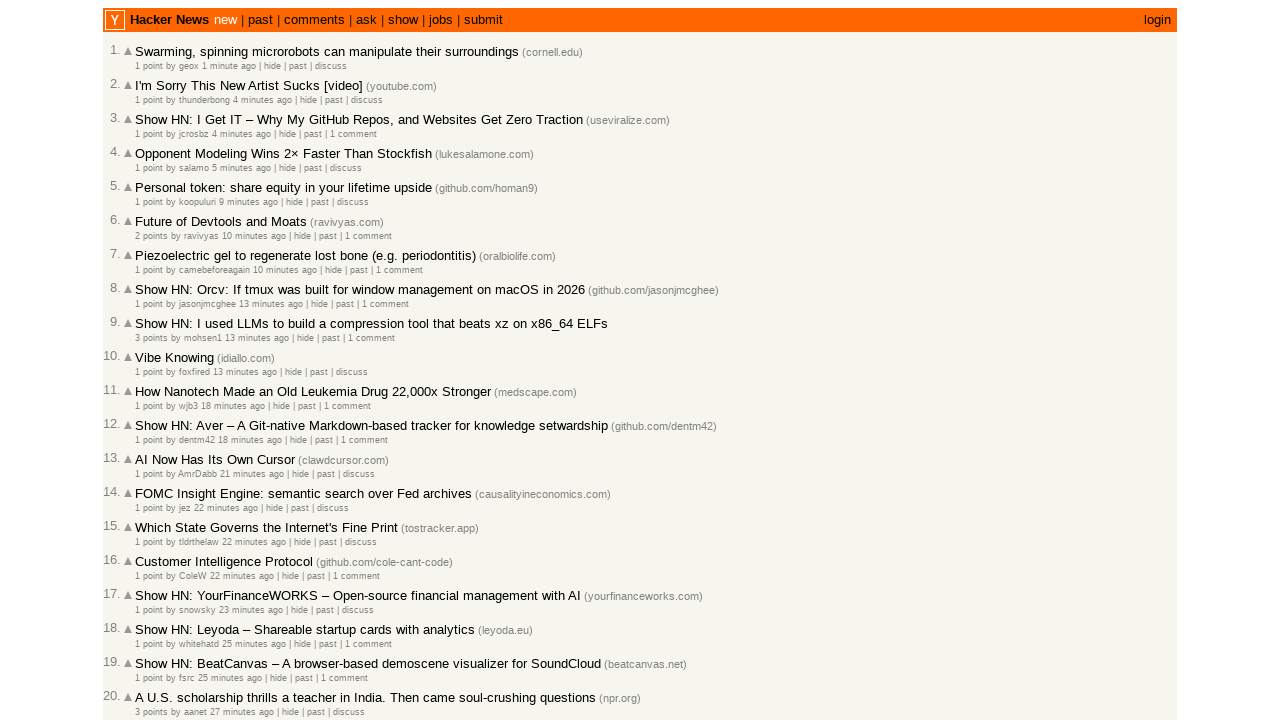

Navigated to Hacker News newest submissions page
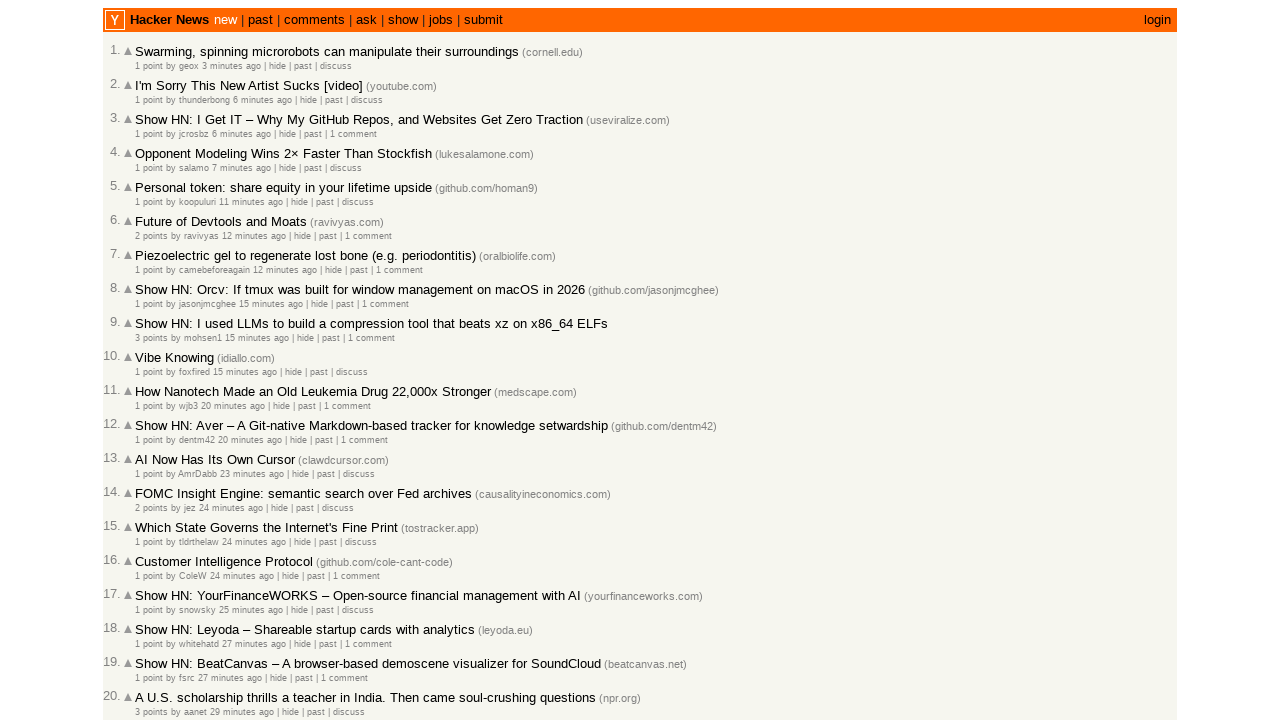

Verified page title is 'New Links | Hacker News'
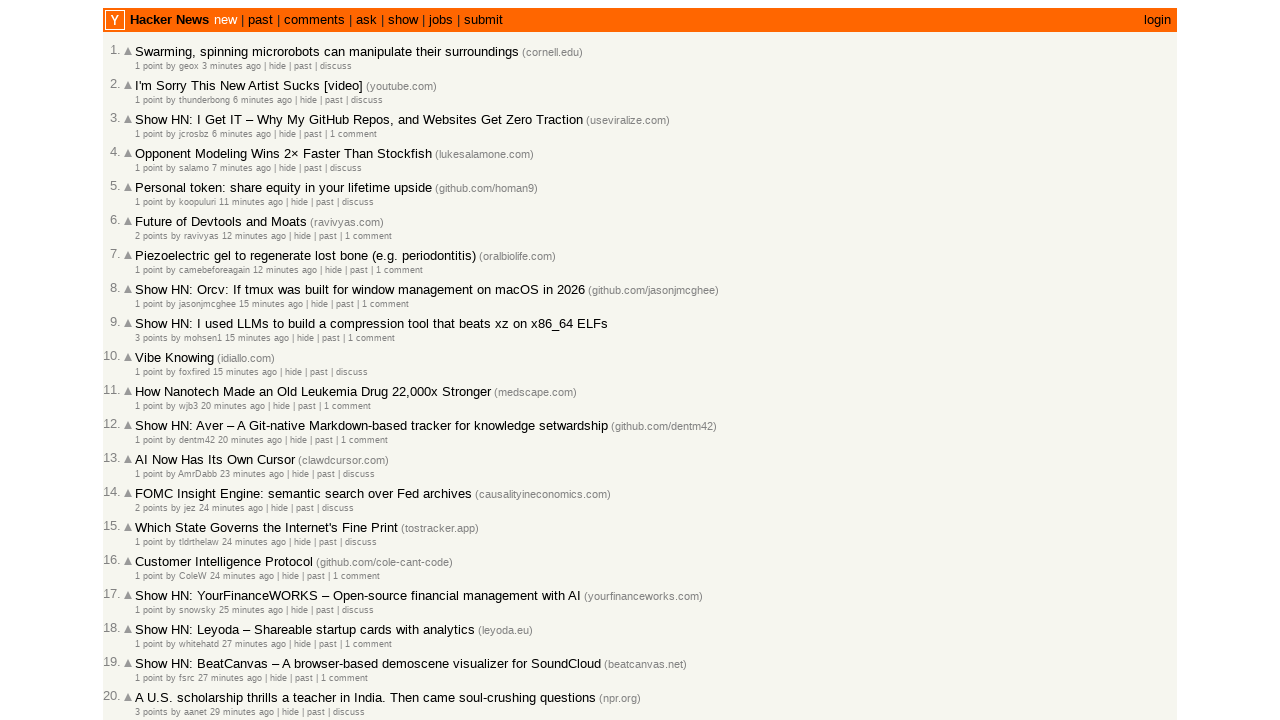

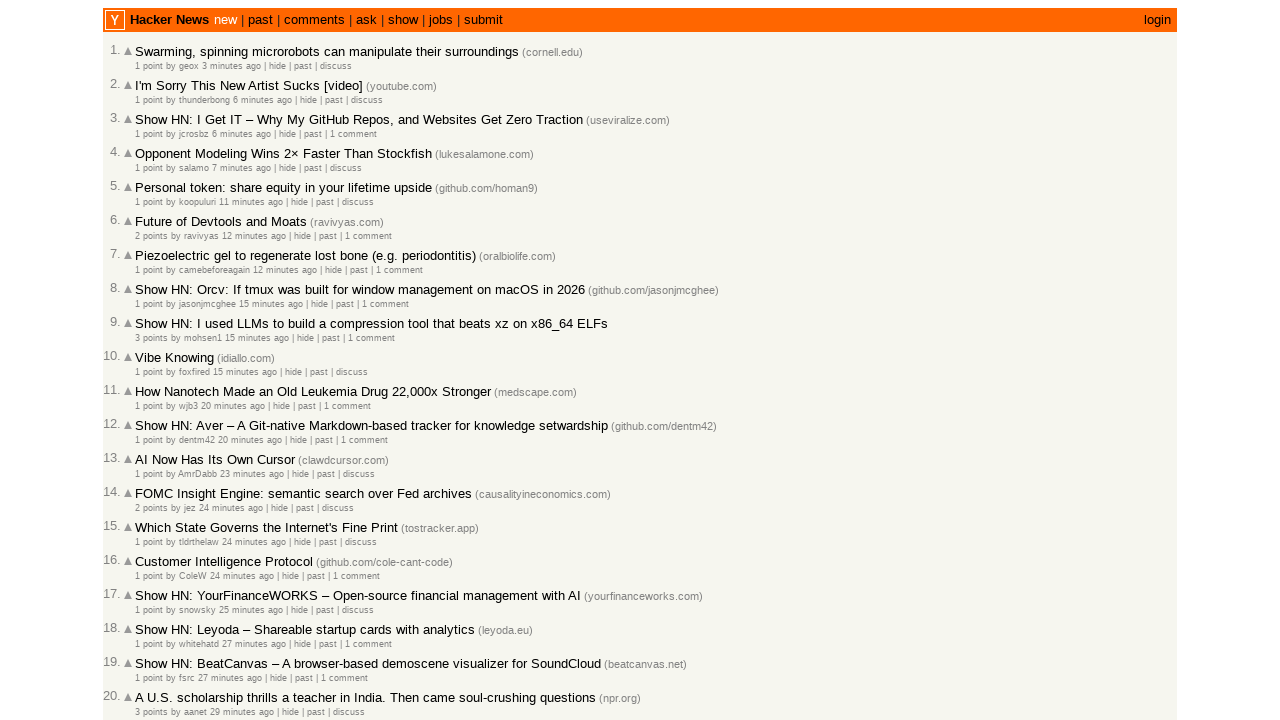